Tests right-click context menu functionality by right-clicking an element, hovering over menu items, and clicking the quit option

Starting URL: http://swisnl.github.io/jQuery-contextMenu/demo.html

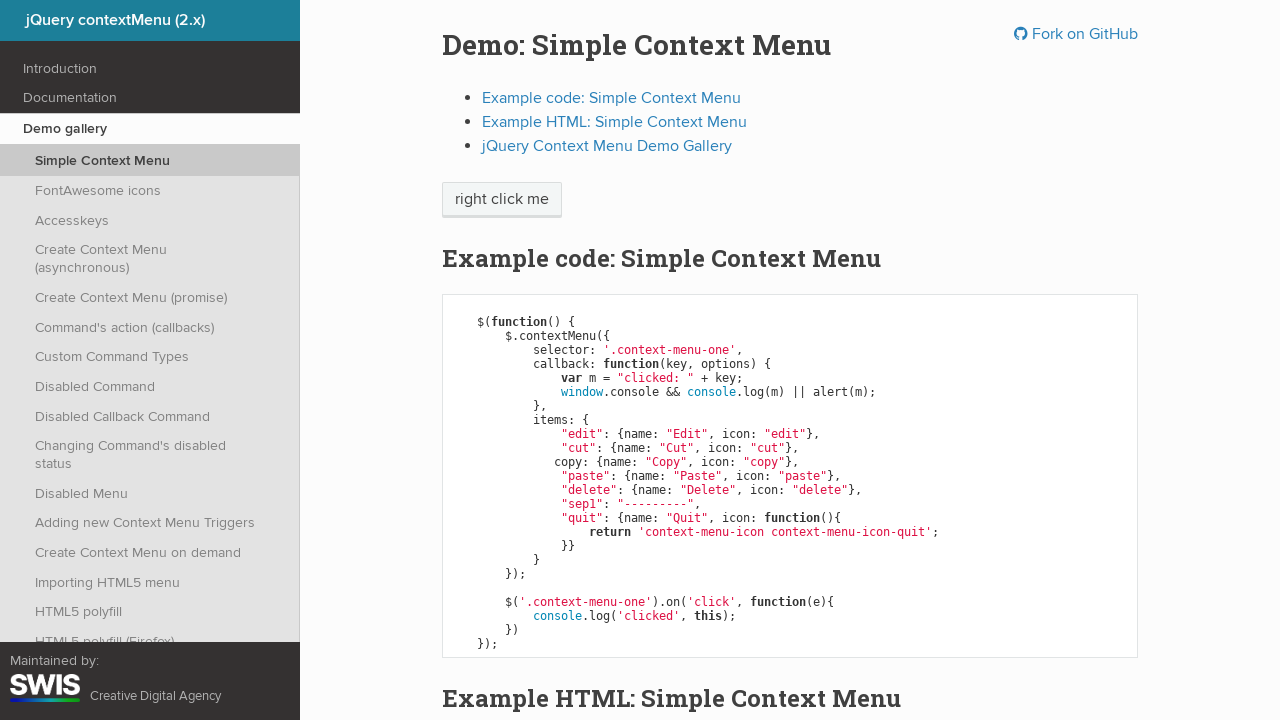

Right-click target element is visible
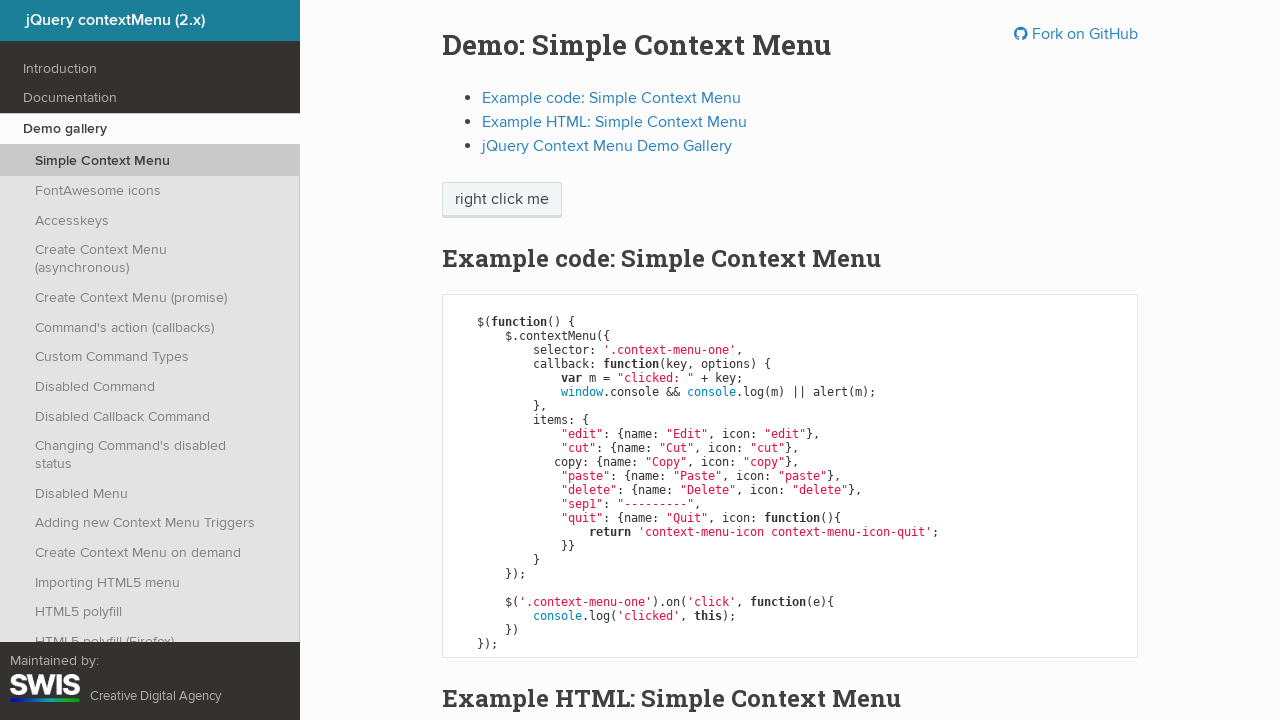

Right-clicked on context menu target element at (502, 200) on span.context-menu-one
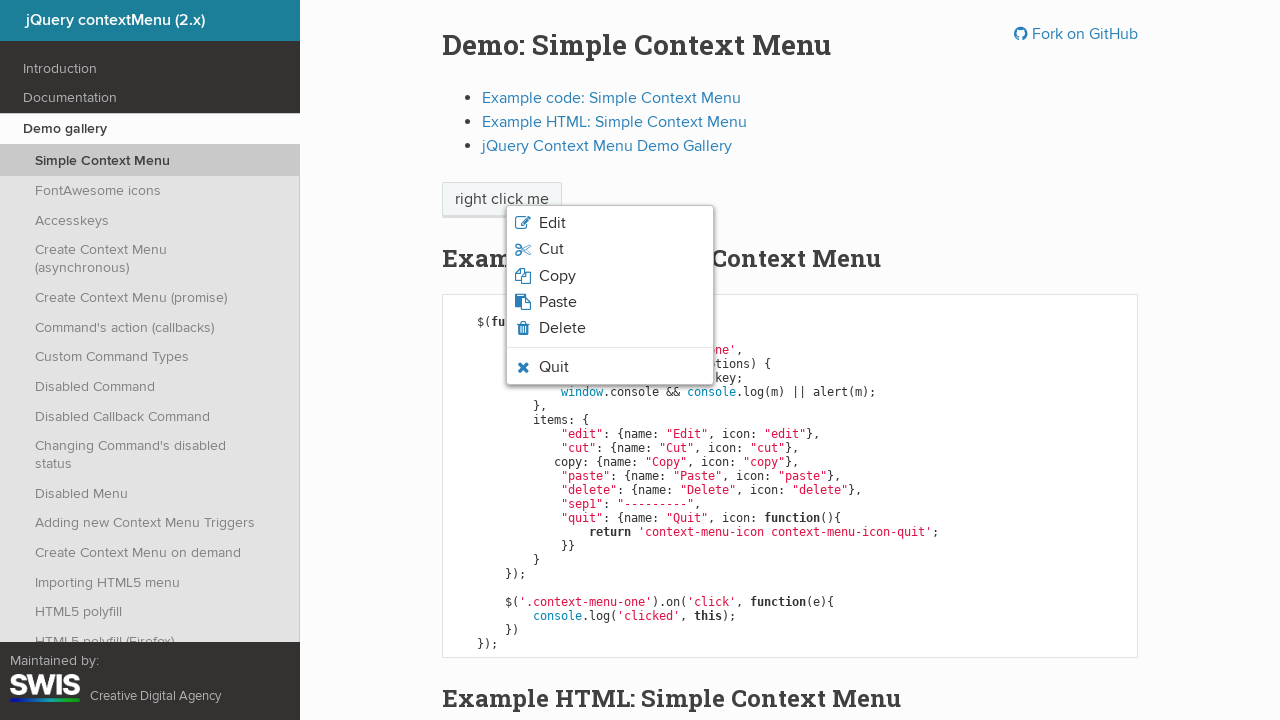

Located the Quit option in context menu
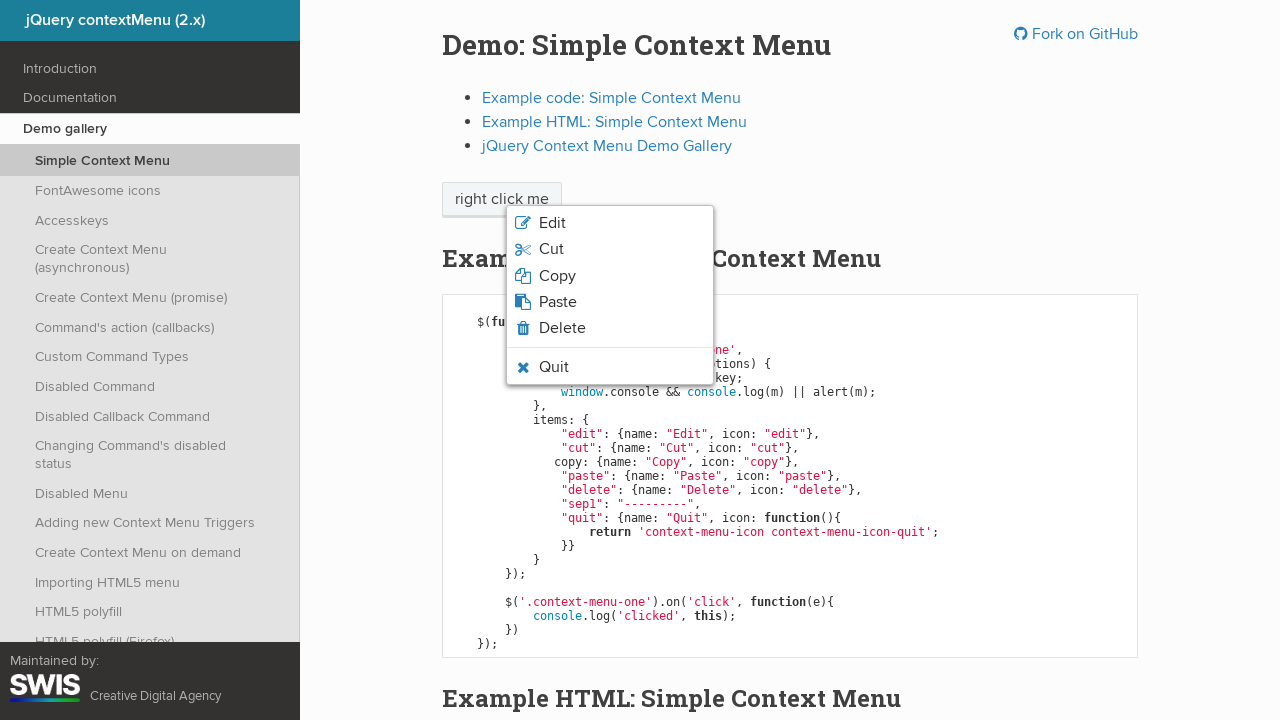

Hovered over Quit option in context menu at (610, 367) on li.context-menu-icon-quit
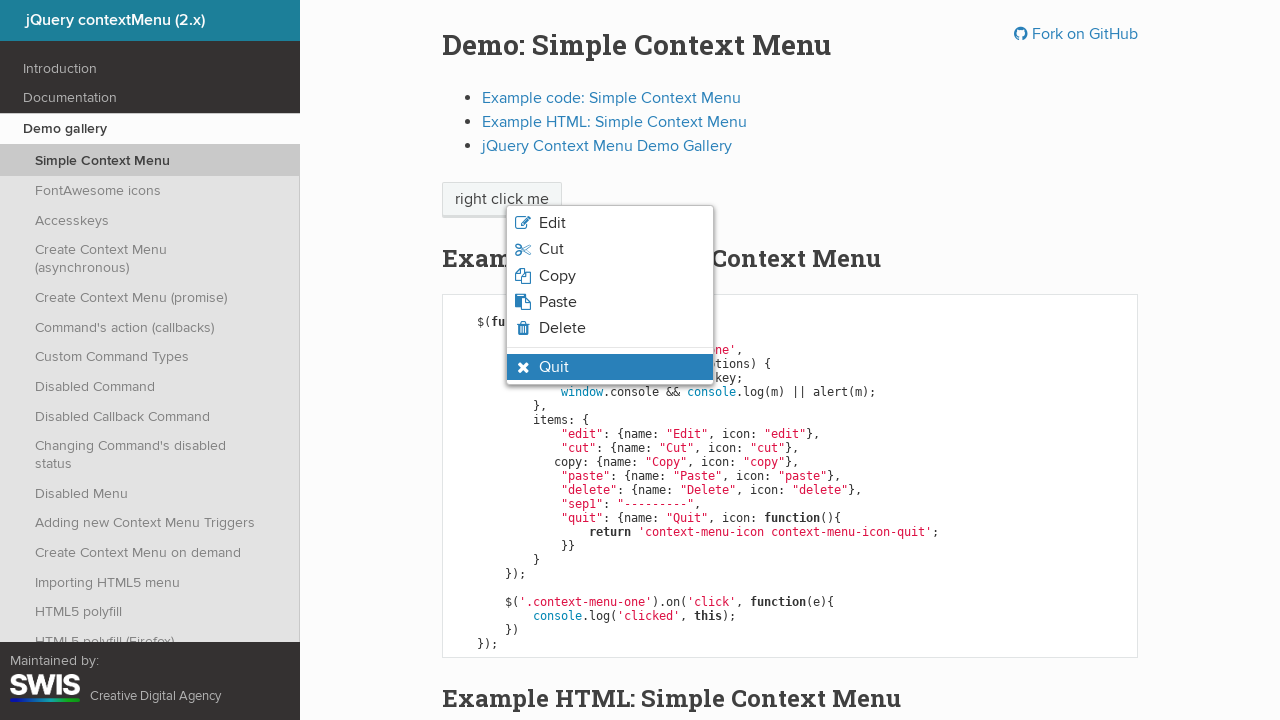

Verified Quit option has hover state applied
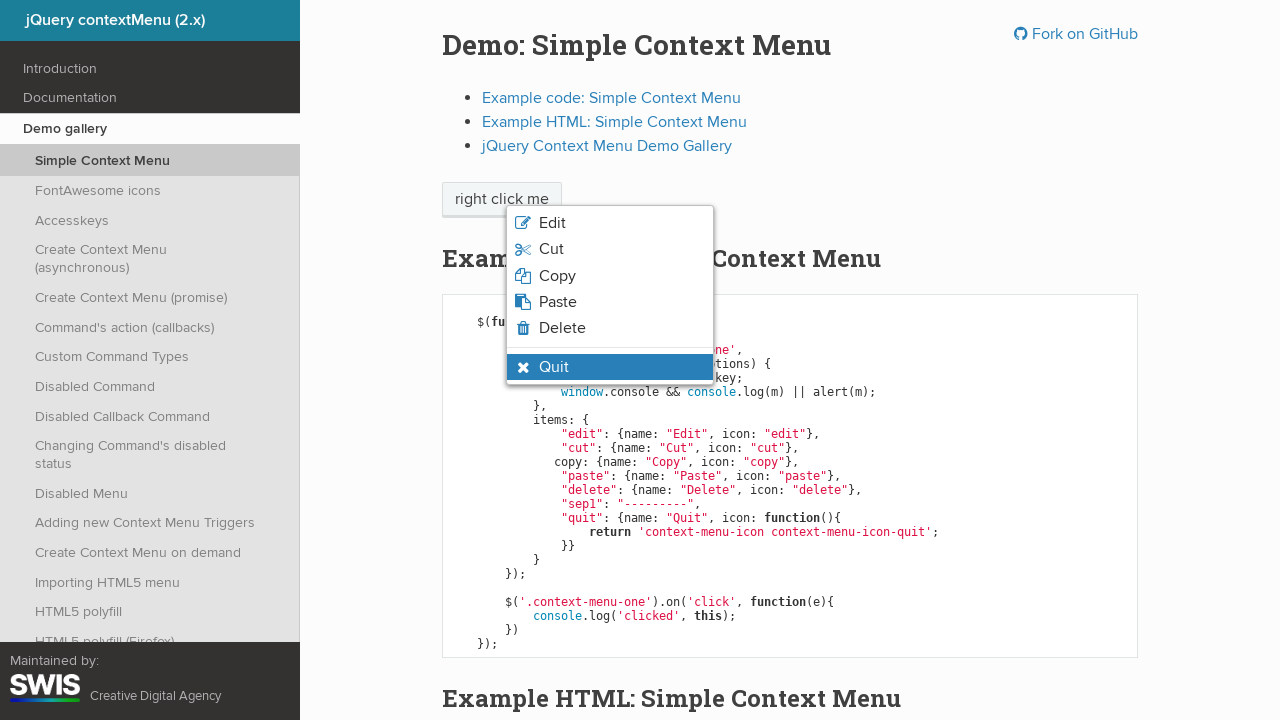

Clicked on Quit option at (610, 367) on li.context-menu-icon-quit
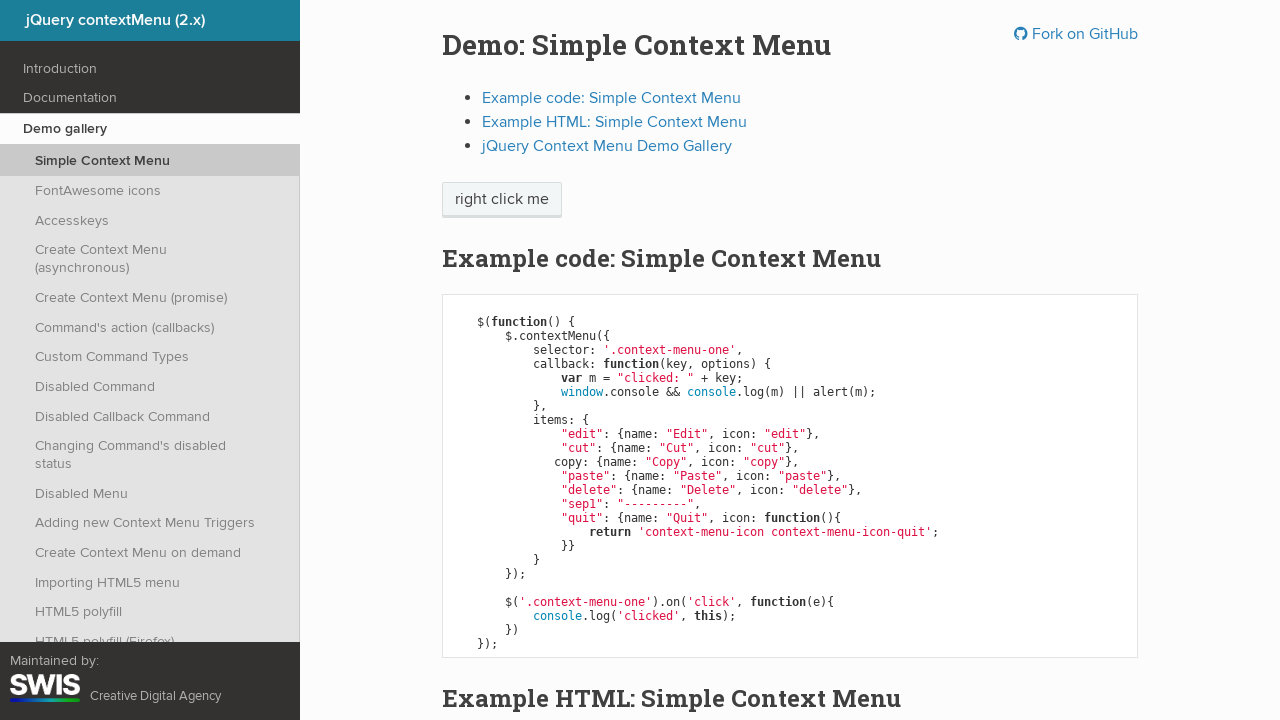

Alert dialog accepted
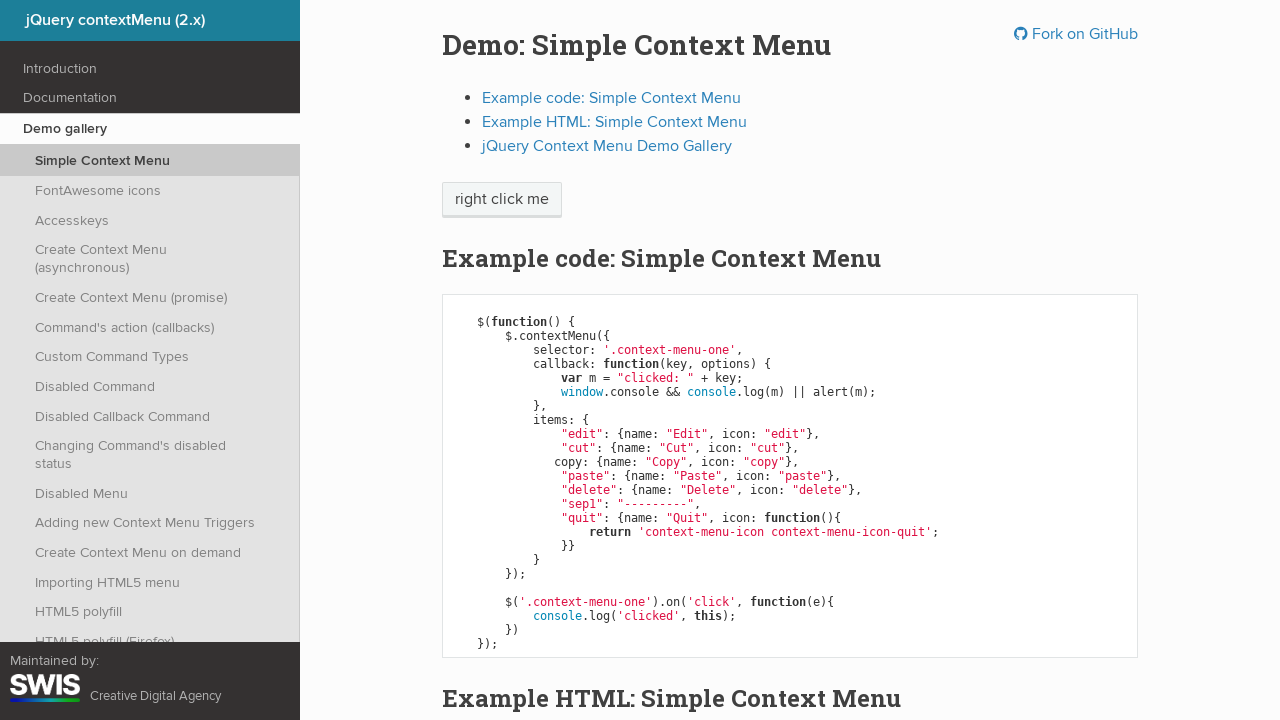

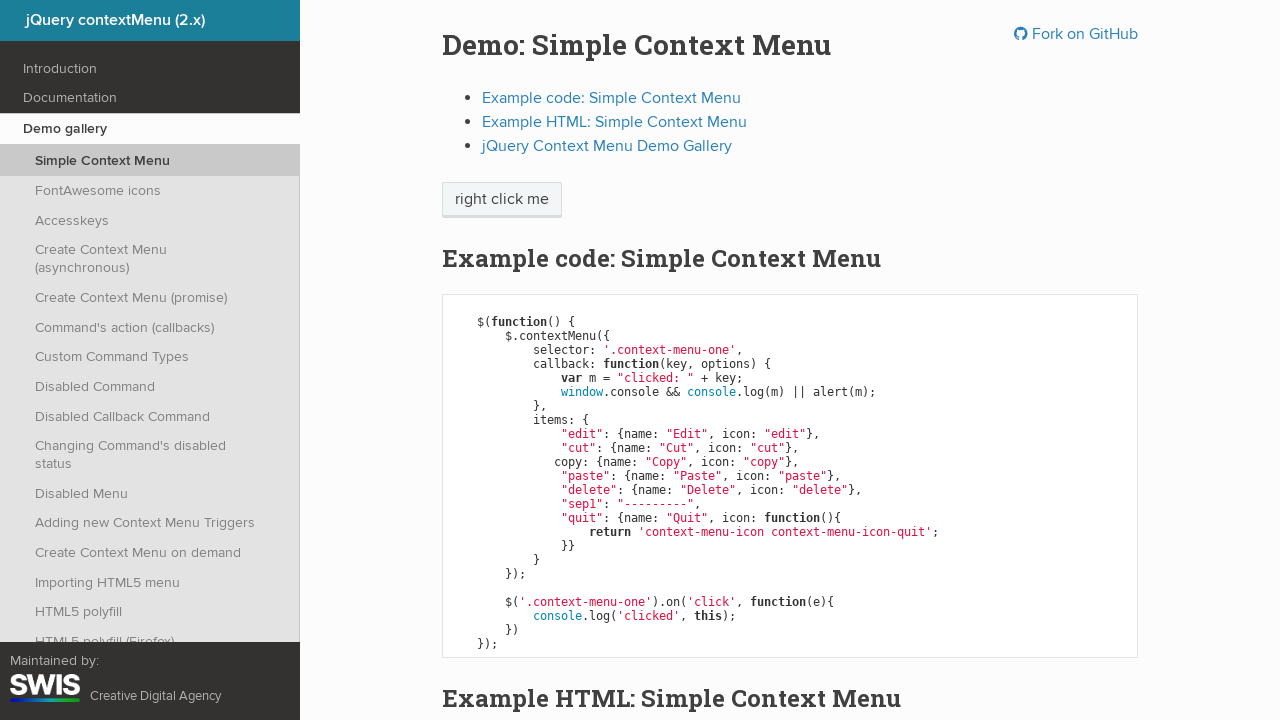